Tests network interception by mocking a projects API response and then hovering over a project card to verify the mocked content loads.

Starting URL: https://devops1.com.au/projects/

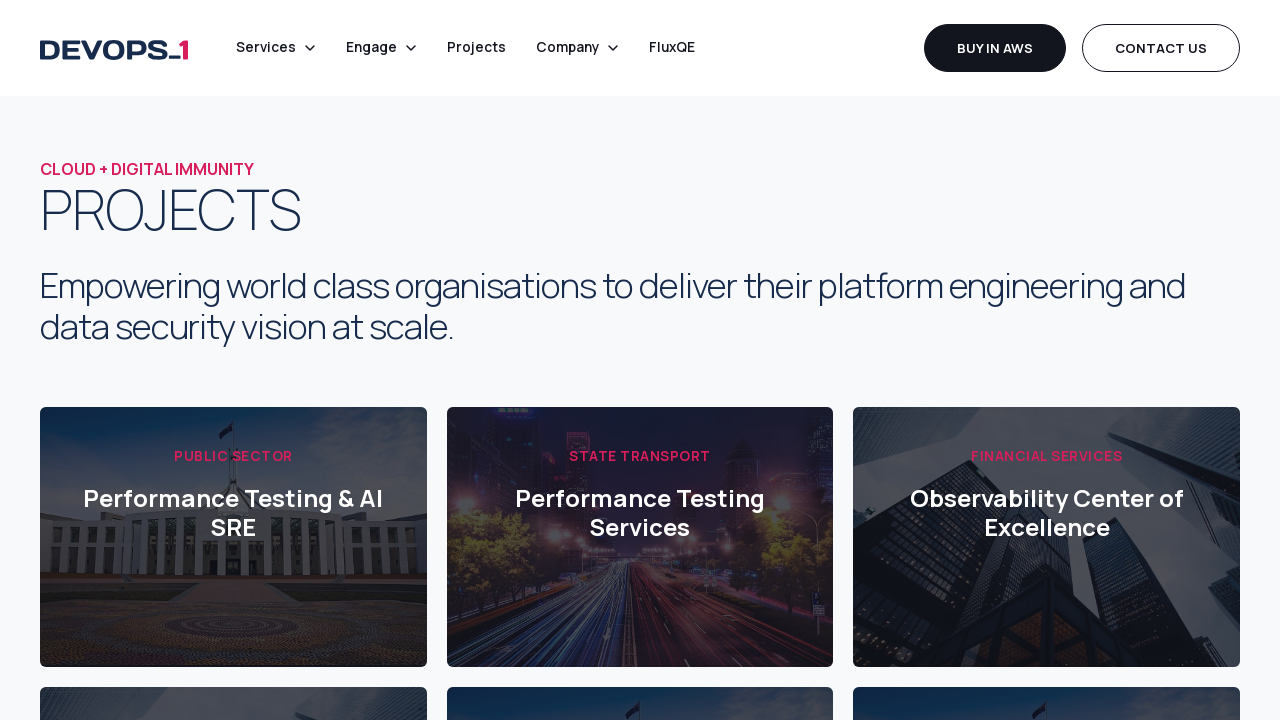

Set up network interception for projects API endpoint with mocked response
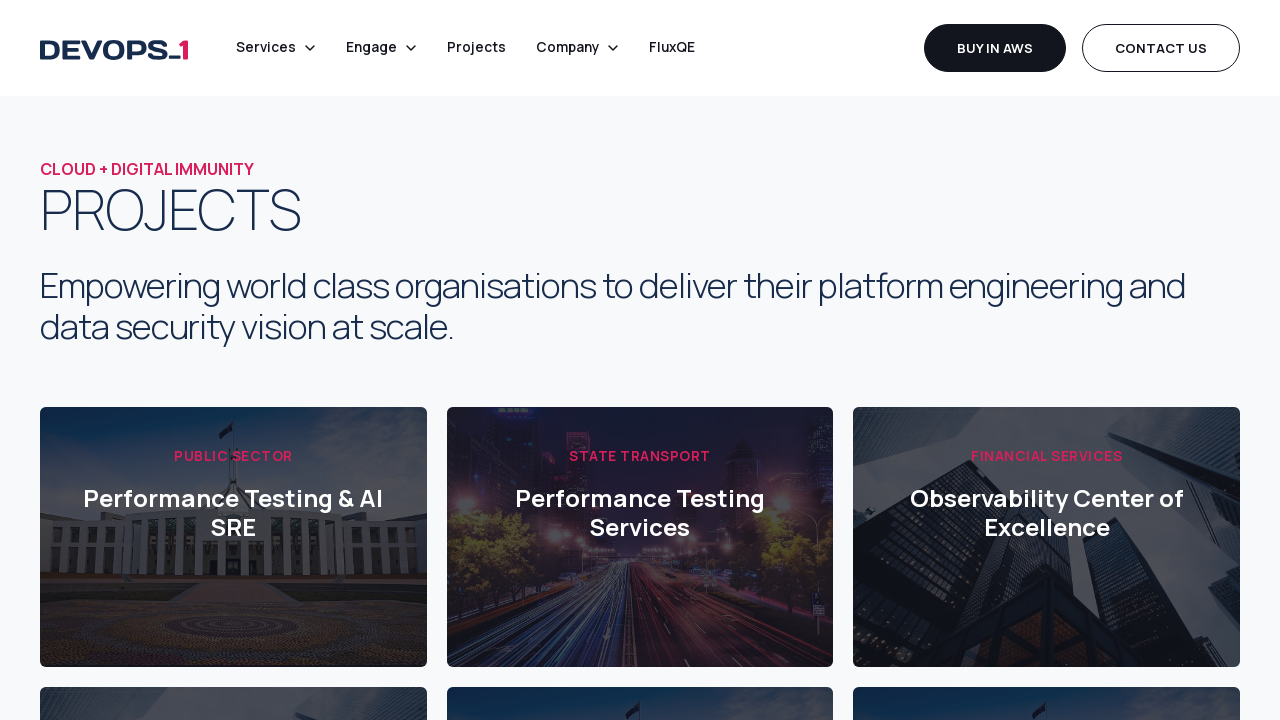

Reloaded page to trigger mocked projects API response
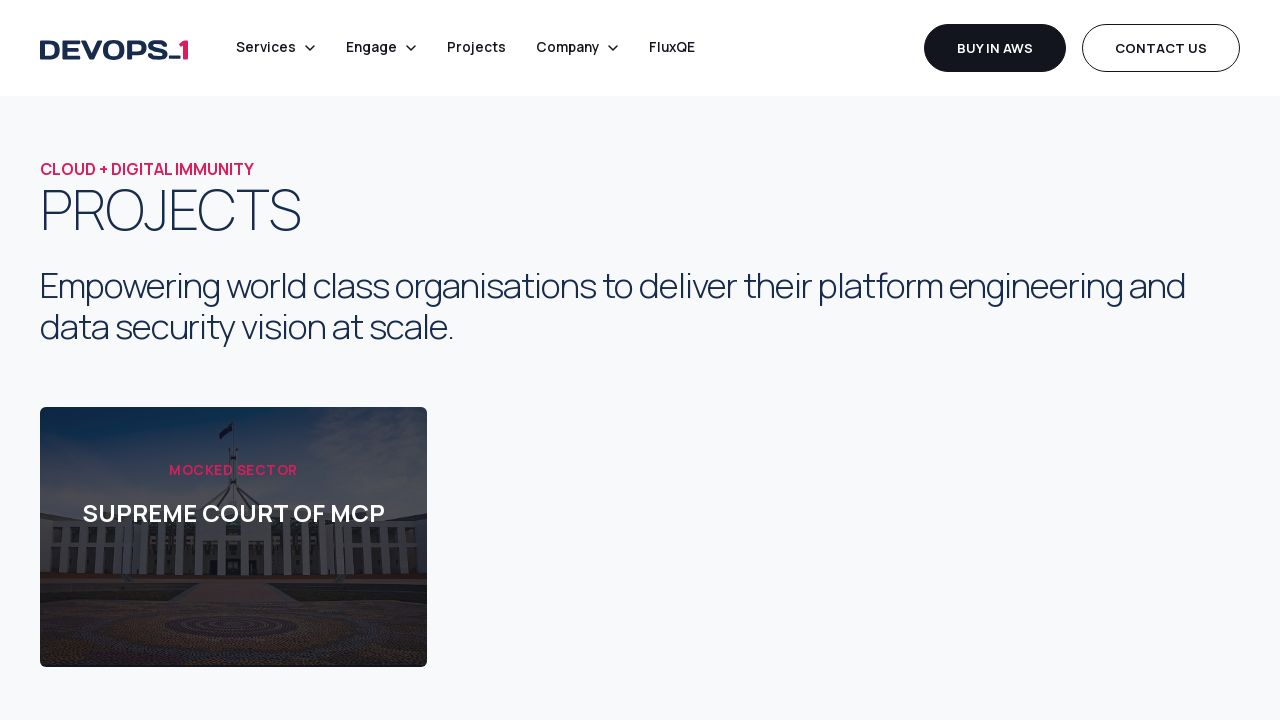

Waited for network to reach idle state after page reload
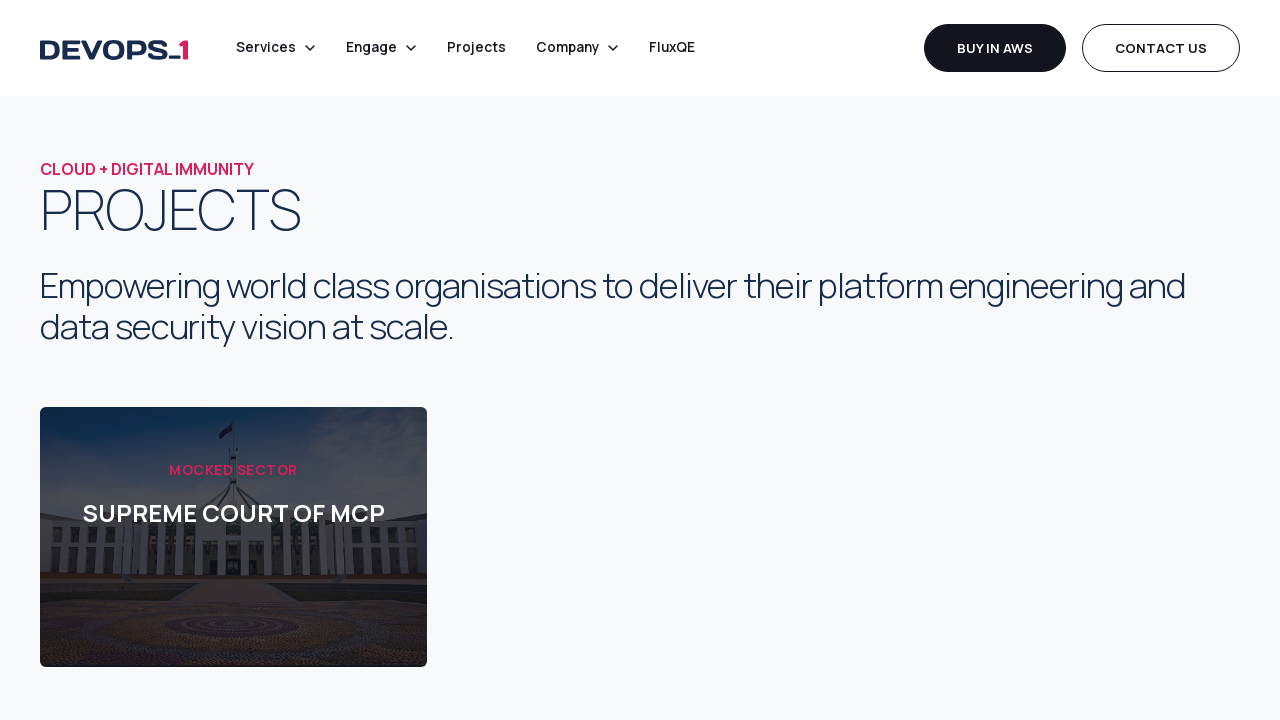

Hovered over project card to verify mocked content loads at (233, 537) on .project-card
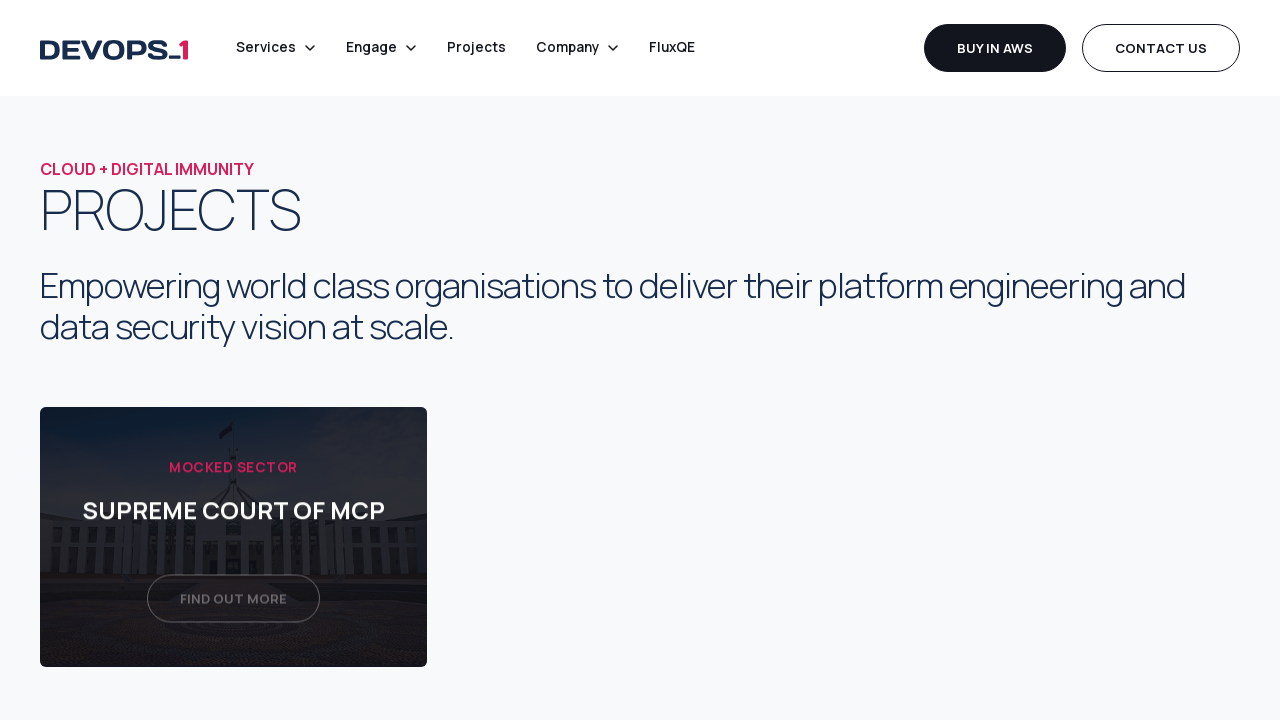

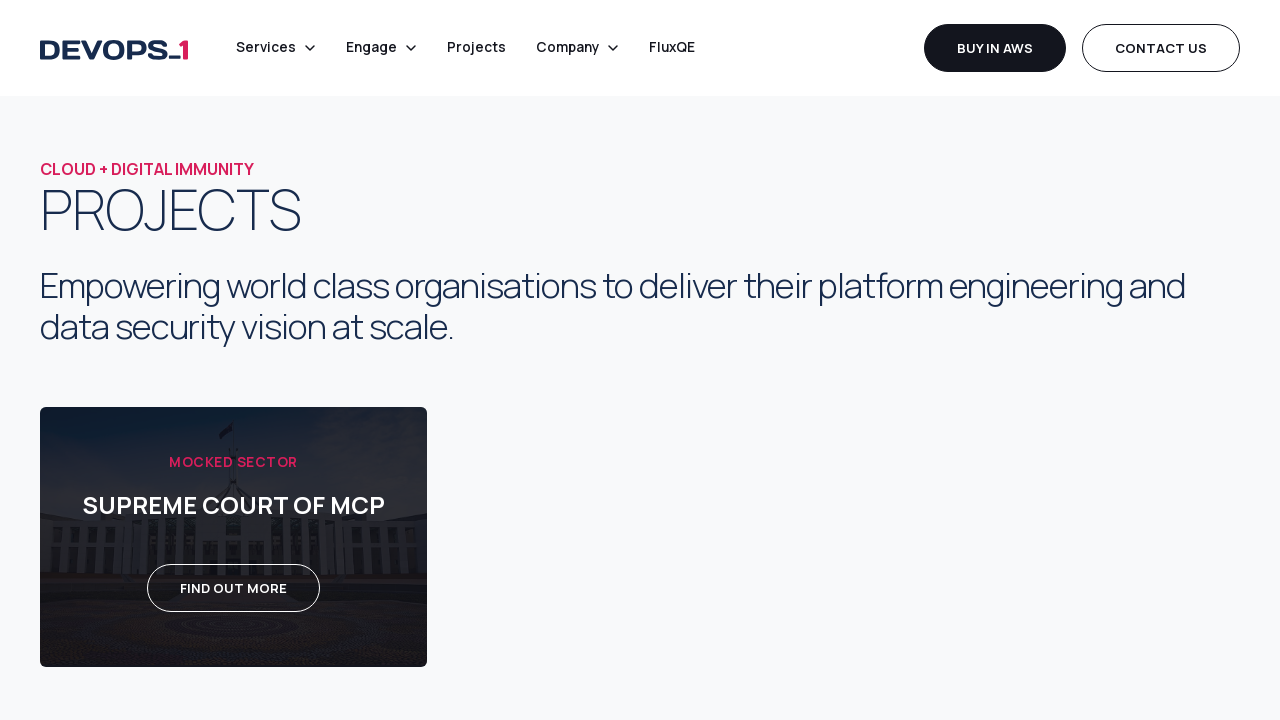